Tests sortable functionality by dragging a list item to reorder it within an iframe

Starting URL: https://jqueryui.com/sortable/

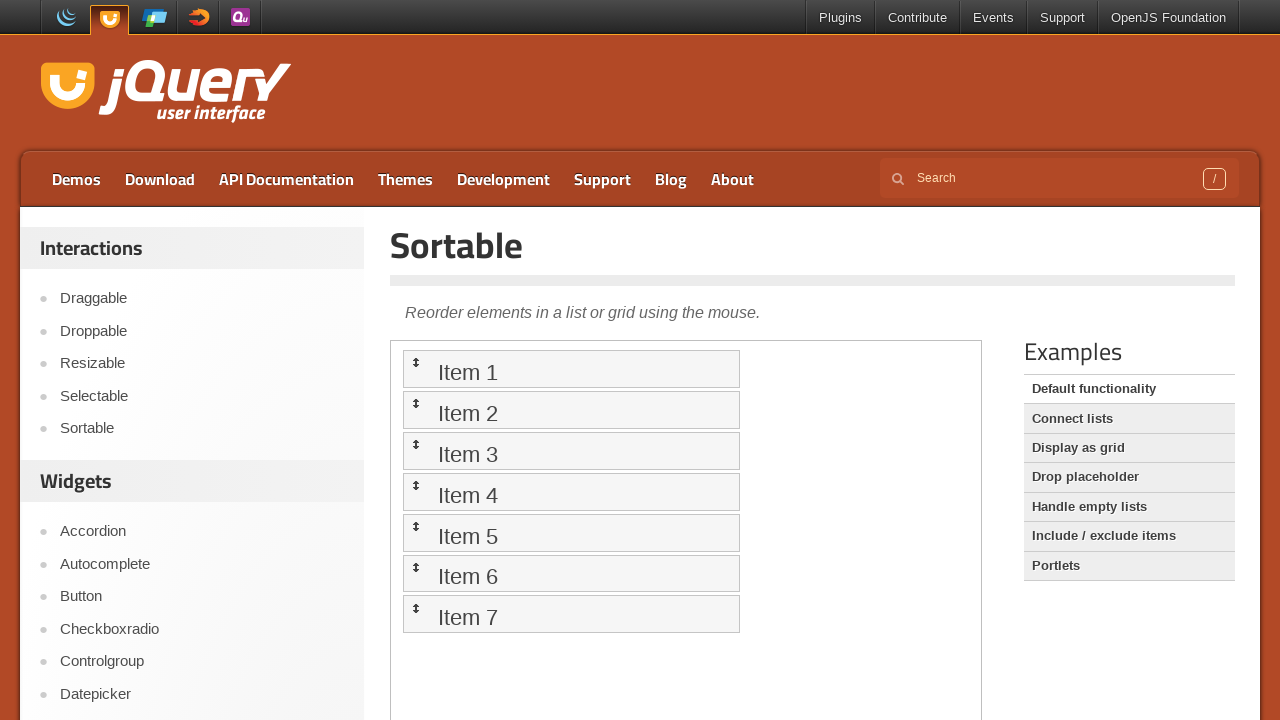

Located iframe with class 'demo-frame'
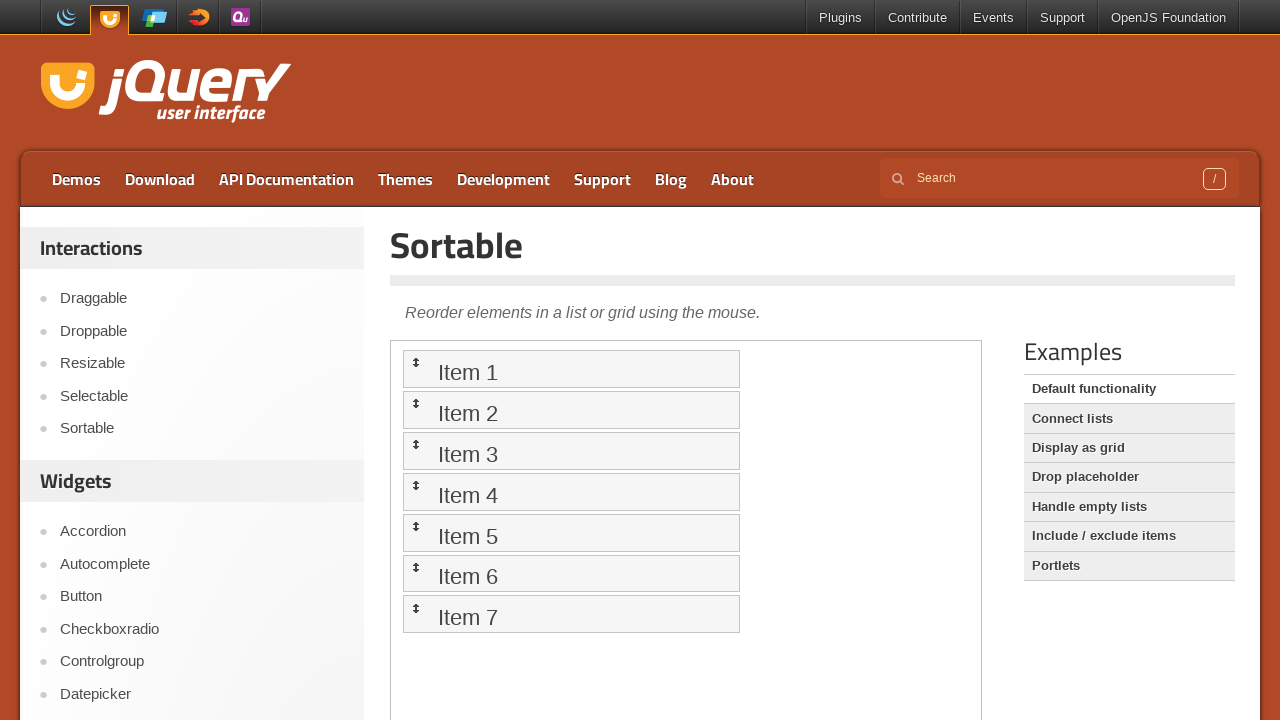

Located first sortable list item
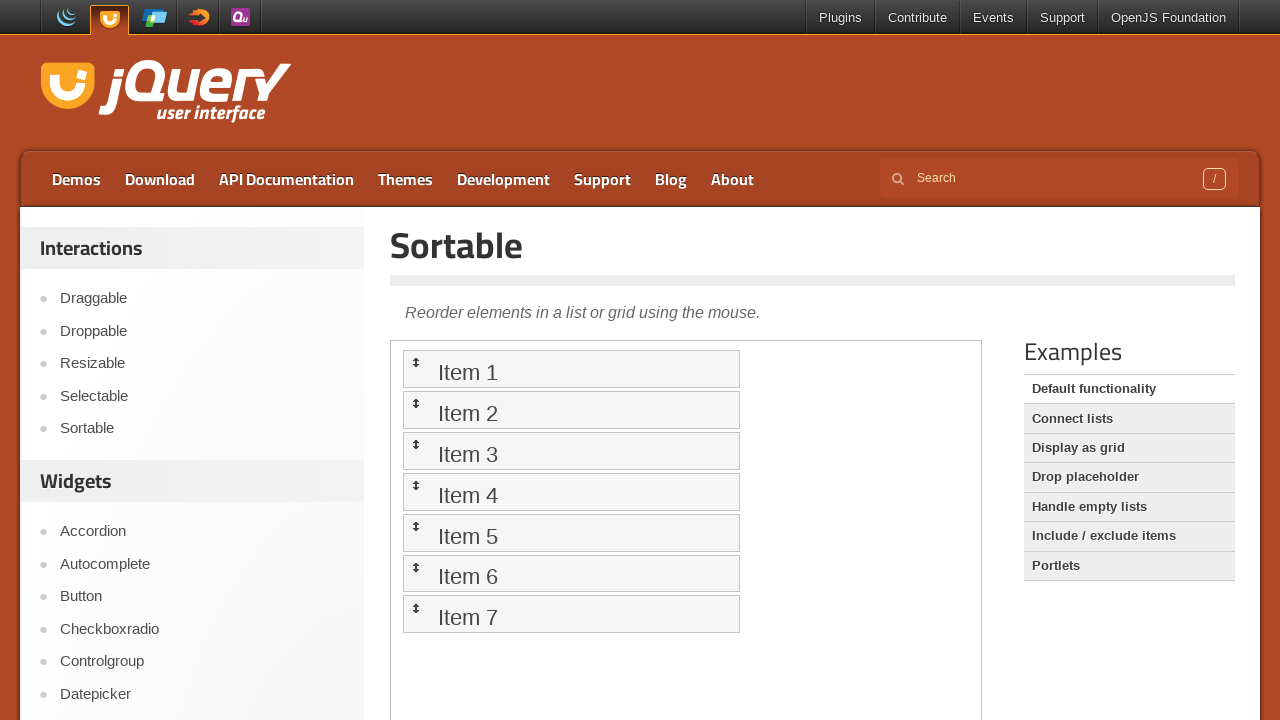

Retrieved bounding box of first list item
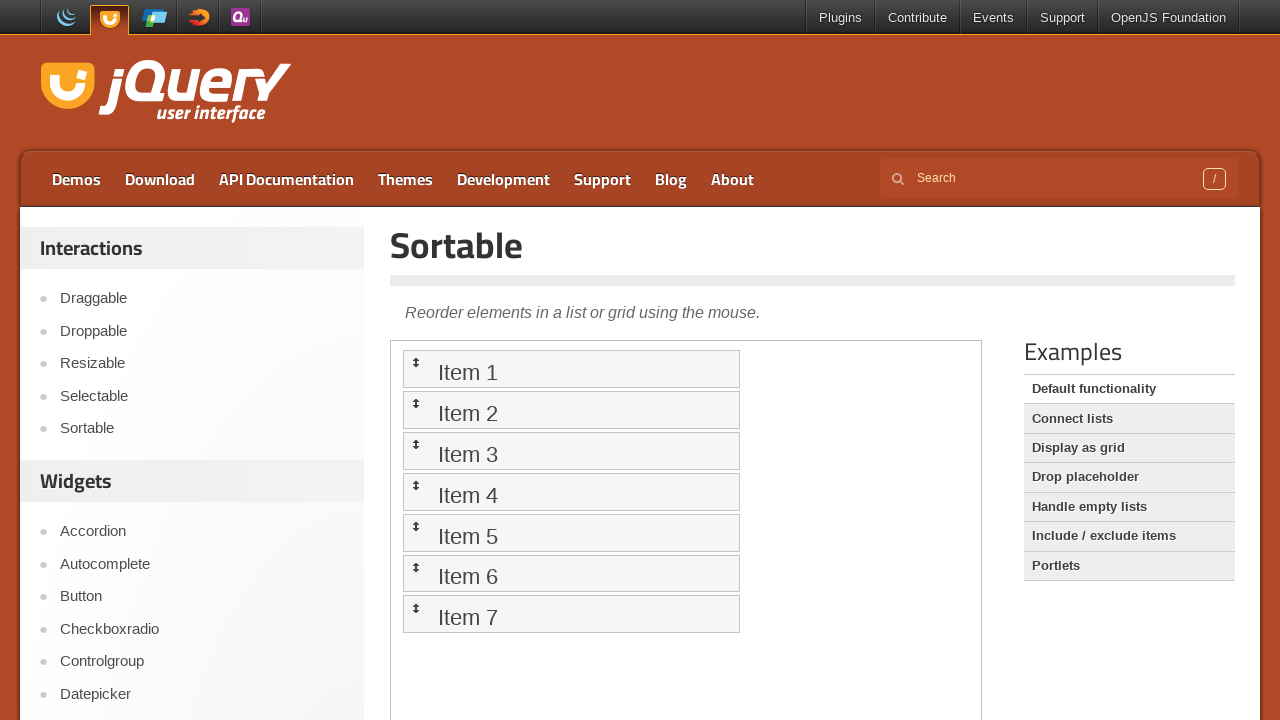

Moved mouse to center of first list item at (571, 369)
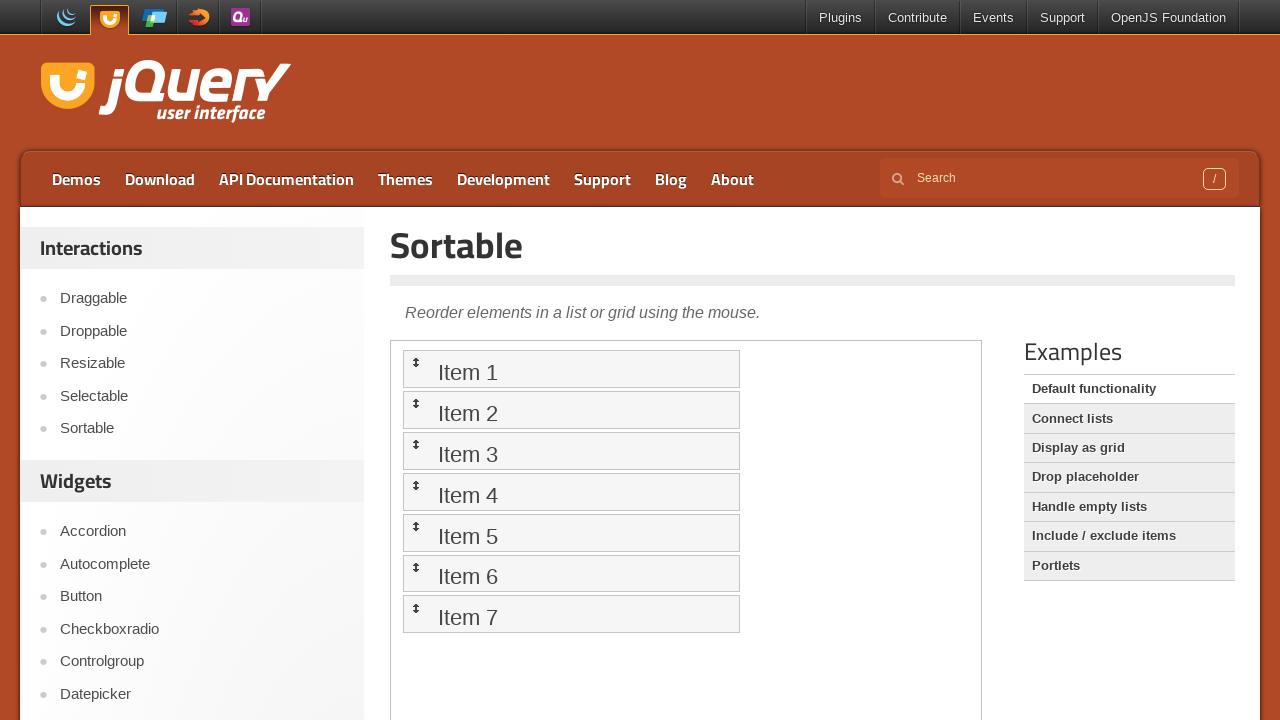

Pressed mouse button down to start drag at (571, 369)
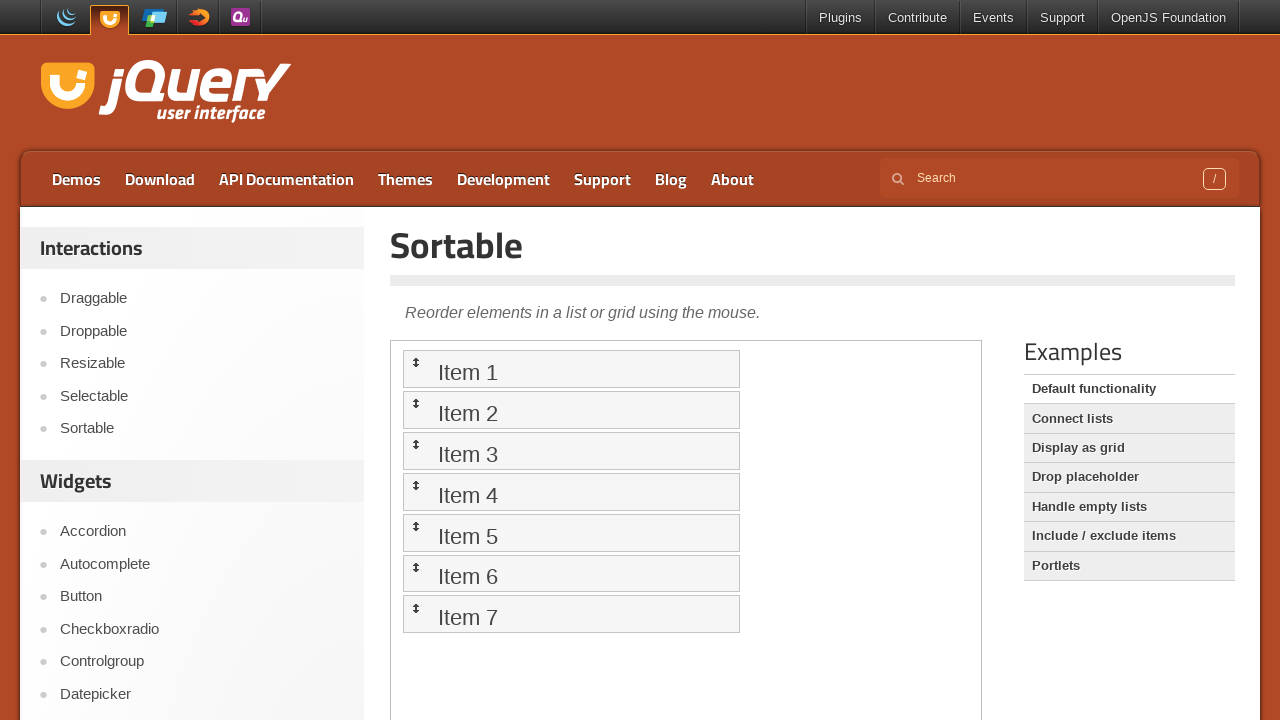

Dragged list item to new position (50px right, 100px down) at (453, 450)
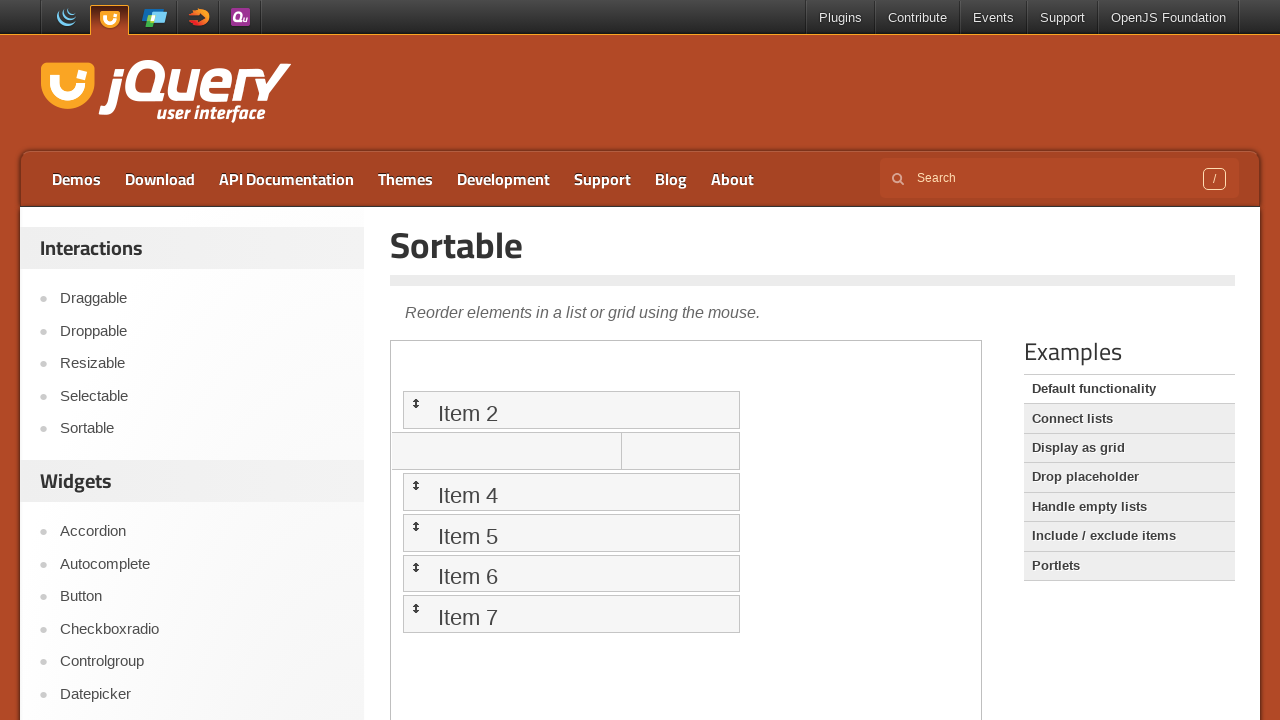

Released mouse button to complete drag operation at (453, 450)
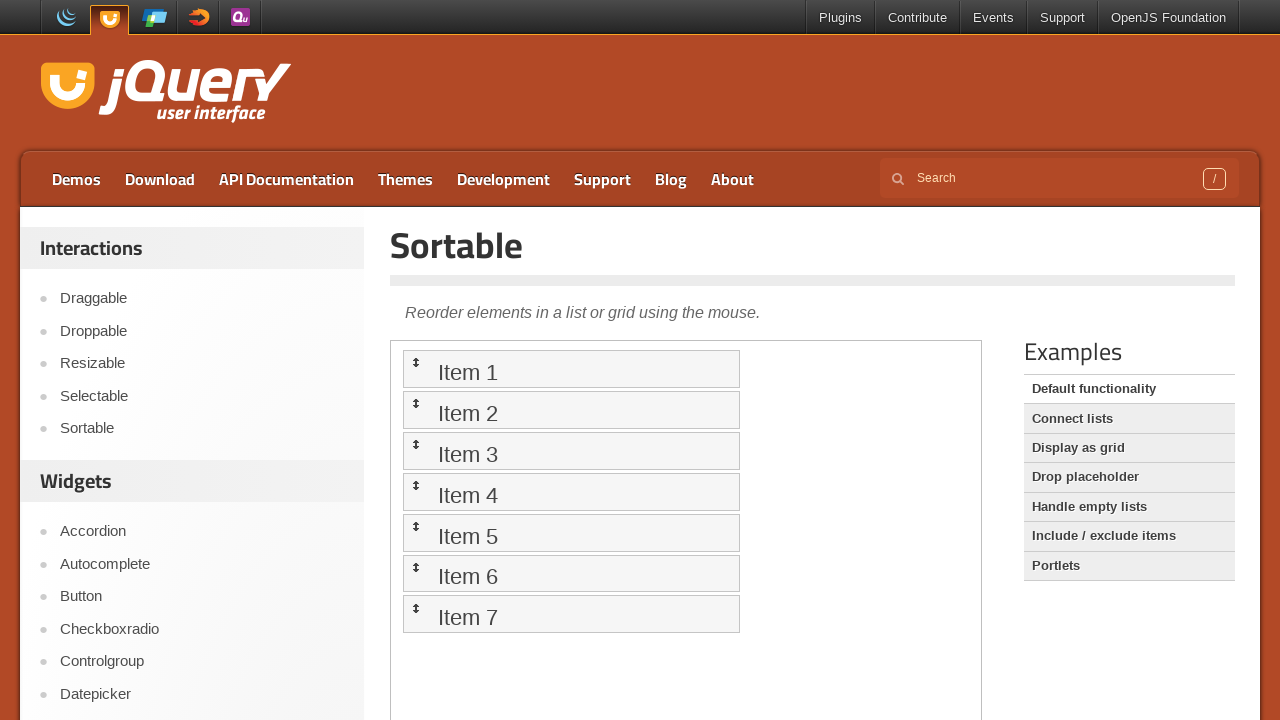

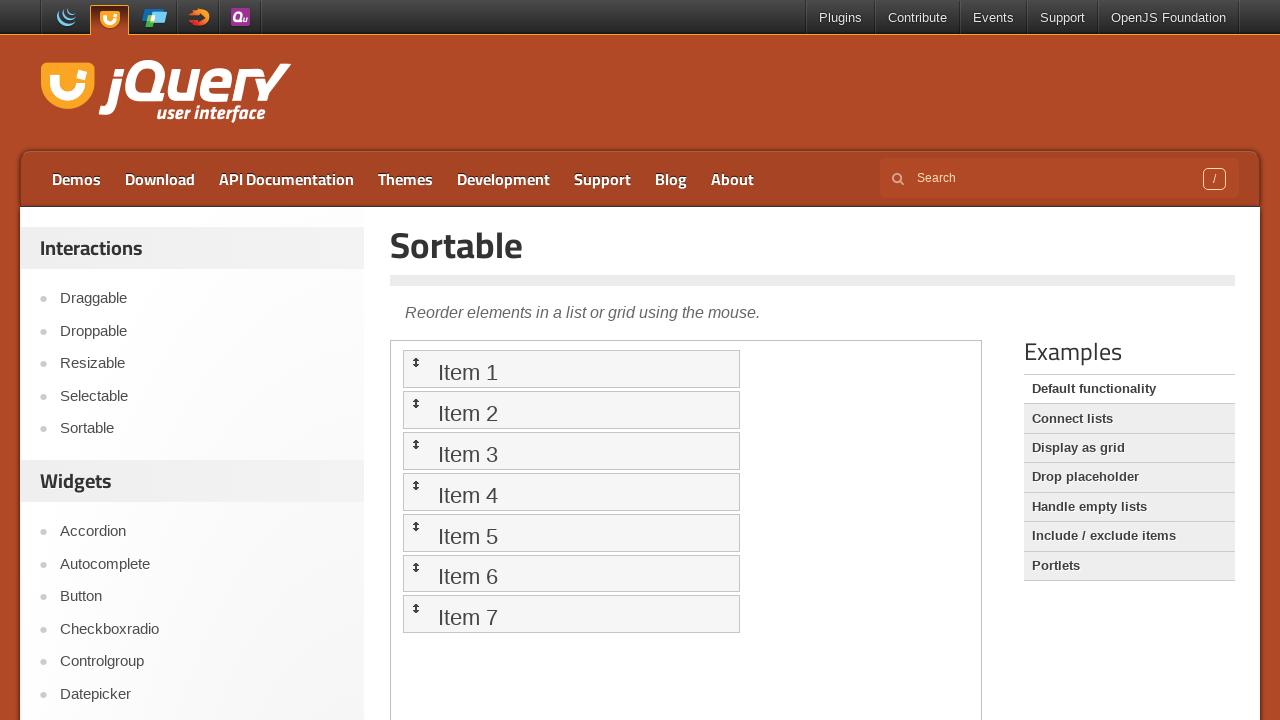